Tests that clicking Stefan Scheler's website link navigates to the correct external URL (sts.synflood.de)

Starting URL: https://www.99-bottles-of-beer.net/

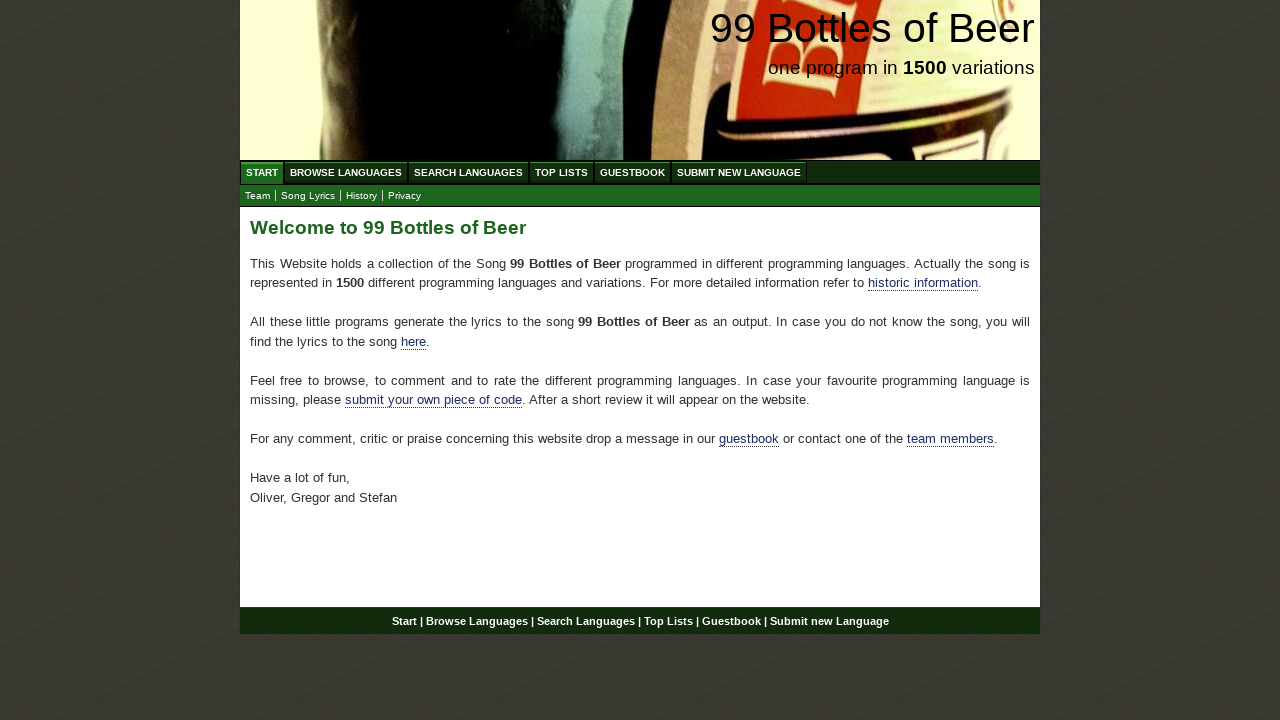

Clicked Start menu to navigate to home at (262, 172) on xpath=//div[@id='navigation']//a[@href='/']
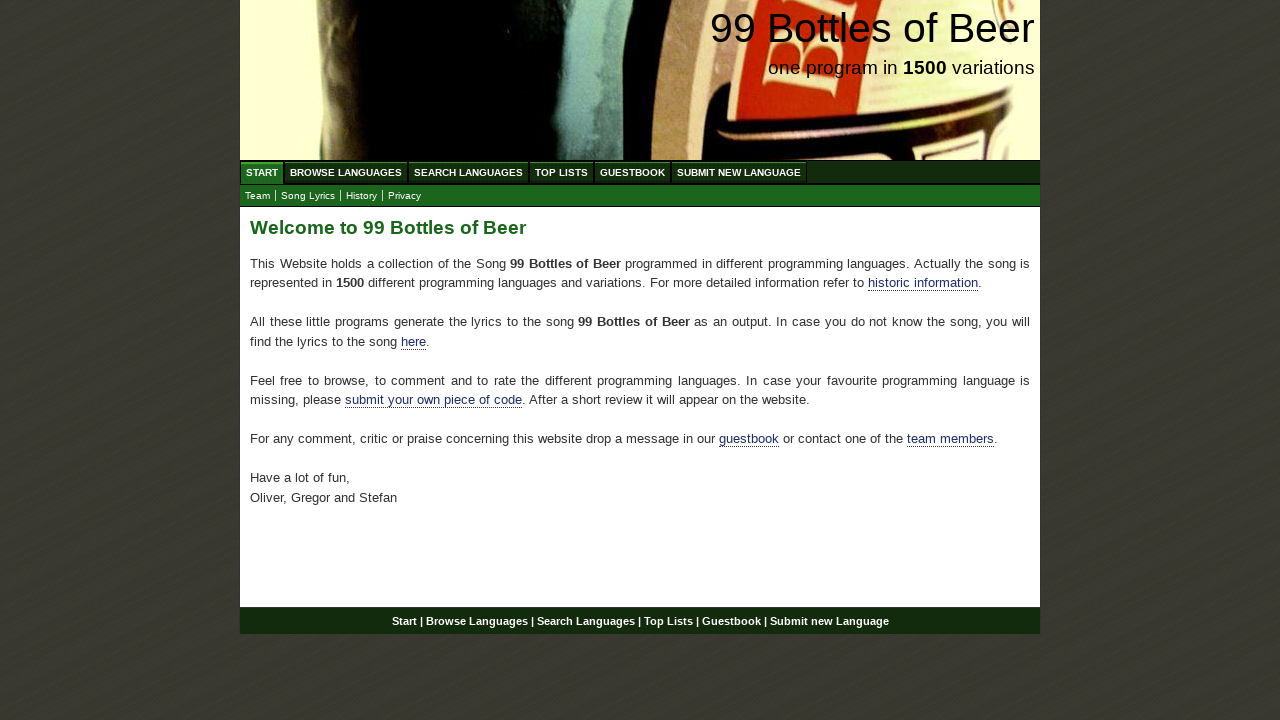

Clicked Team submenu to view team members at (258, 196) on xpath=//div[@id='navigation']//a[@href='team.html']
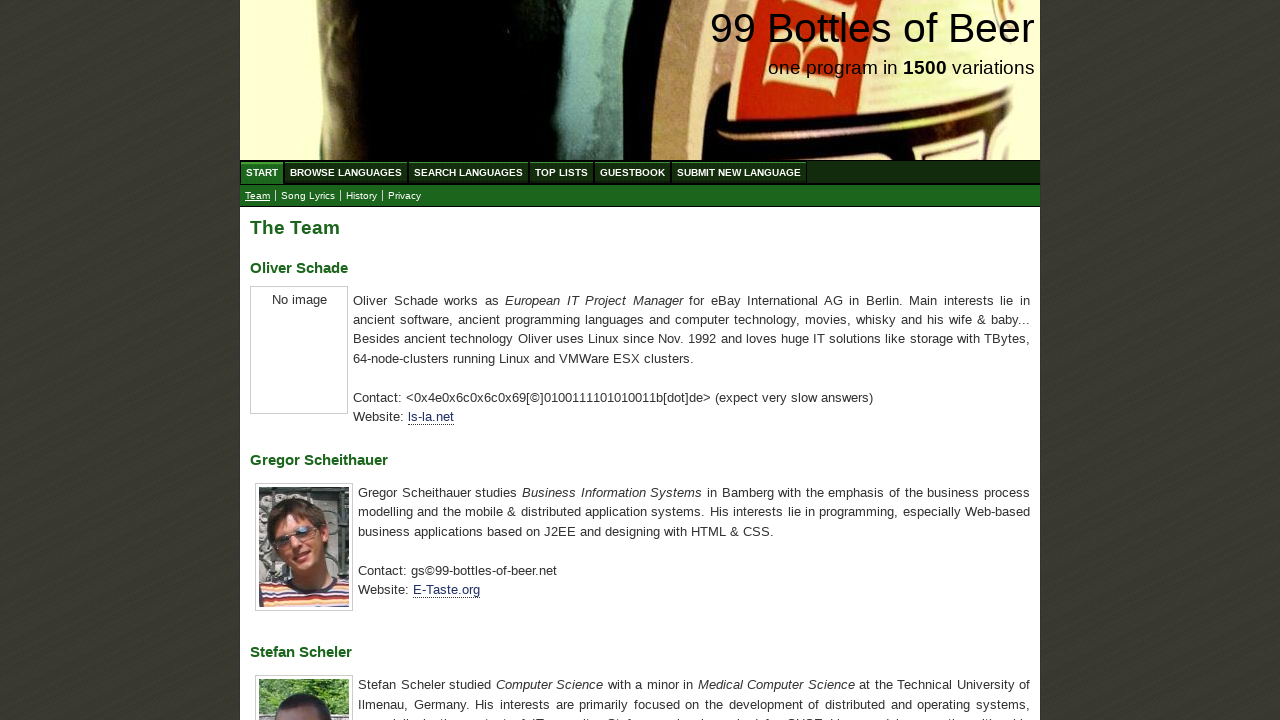

Stefan Scheler's website link became visible
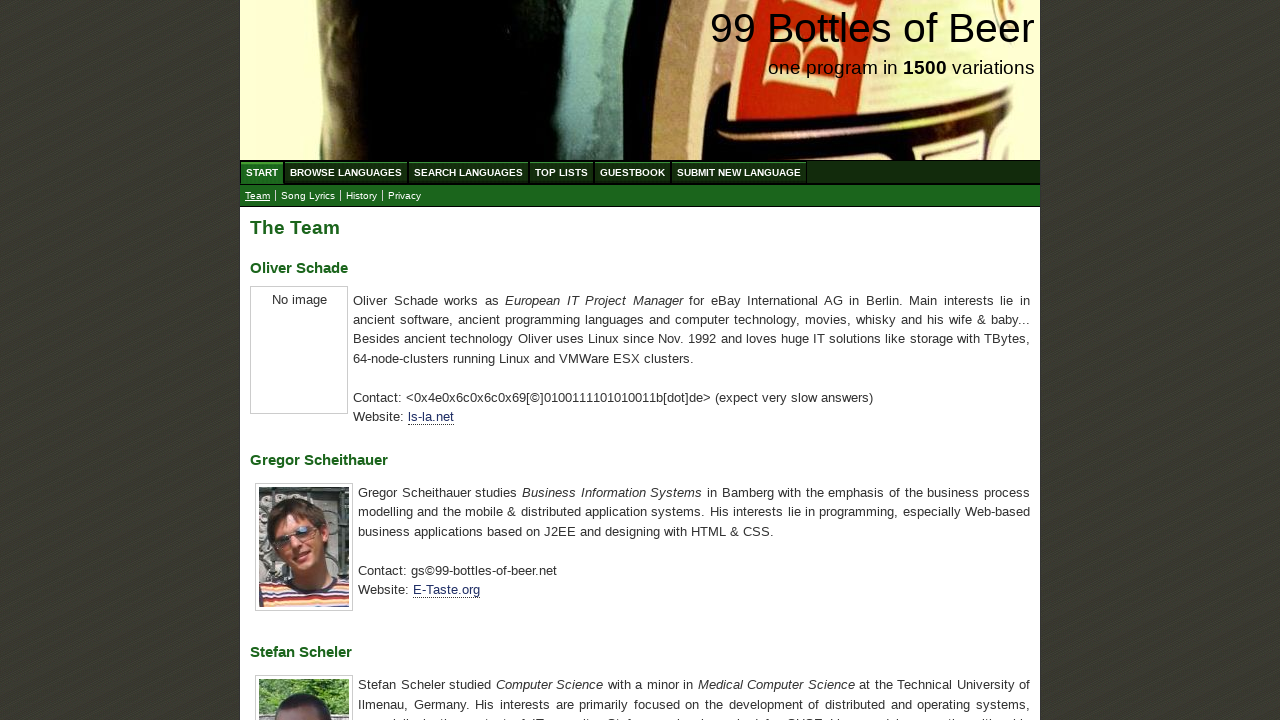

Clicked Stefan Scheler's website link (sts.synflood.de) at (458, 571) on xpath=//div[@id='main']/p/a[@href='http://sts.synflood.de/']
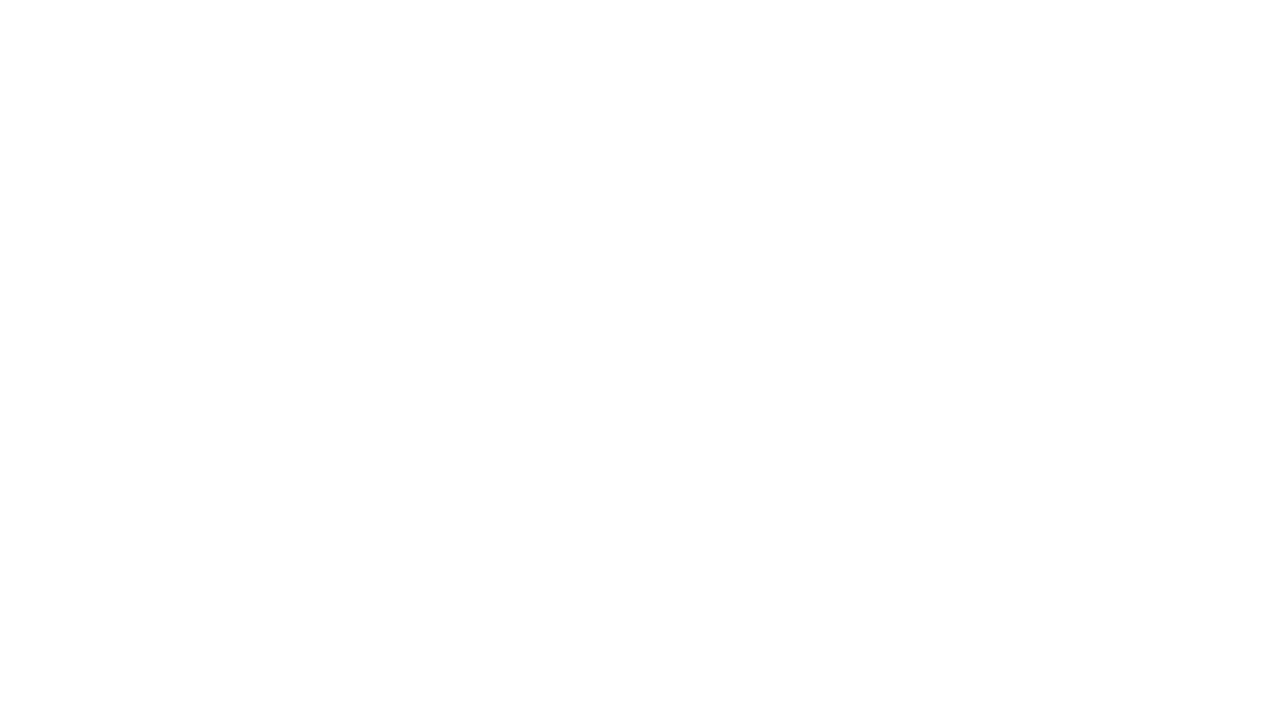

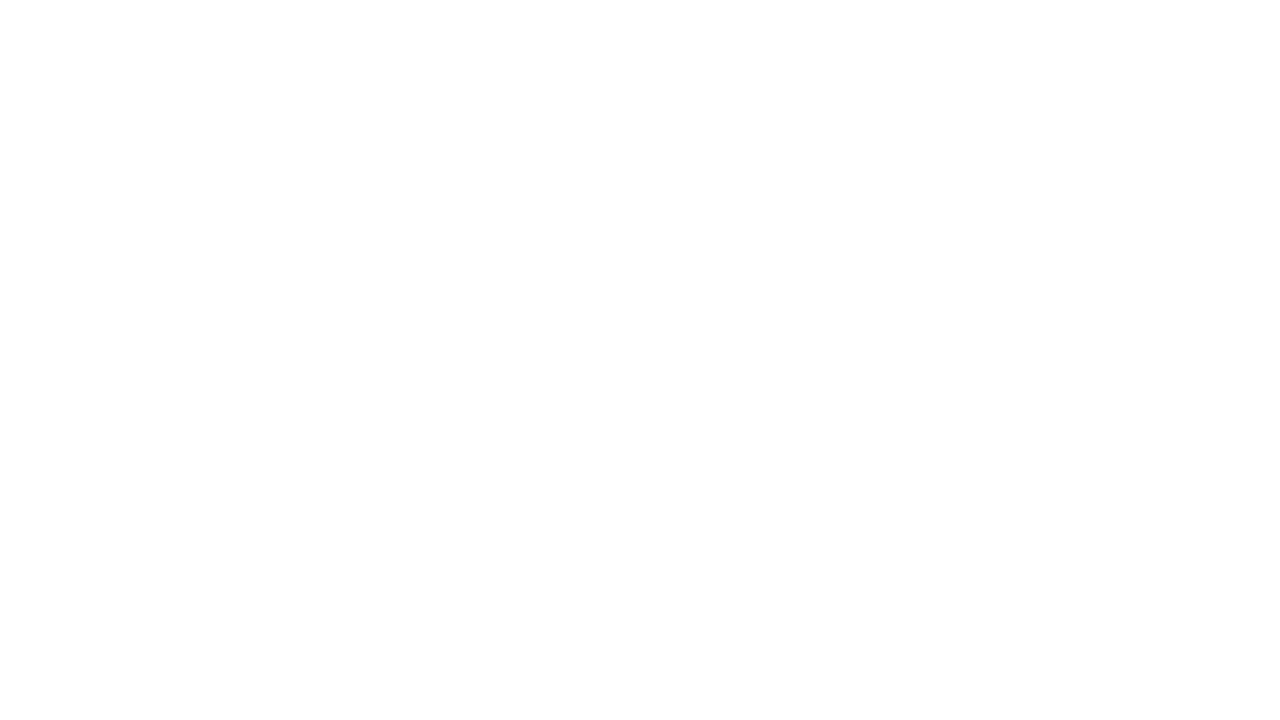